Tests horizontal slider functionality by moving the slider to a position and verifying the displayed value

Starting URL: https://the-internet.herokuapp.com/horizontal_slider

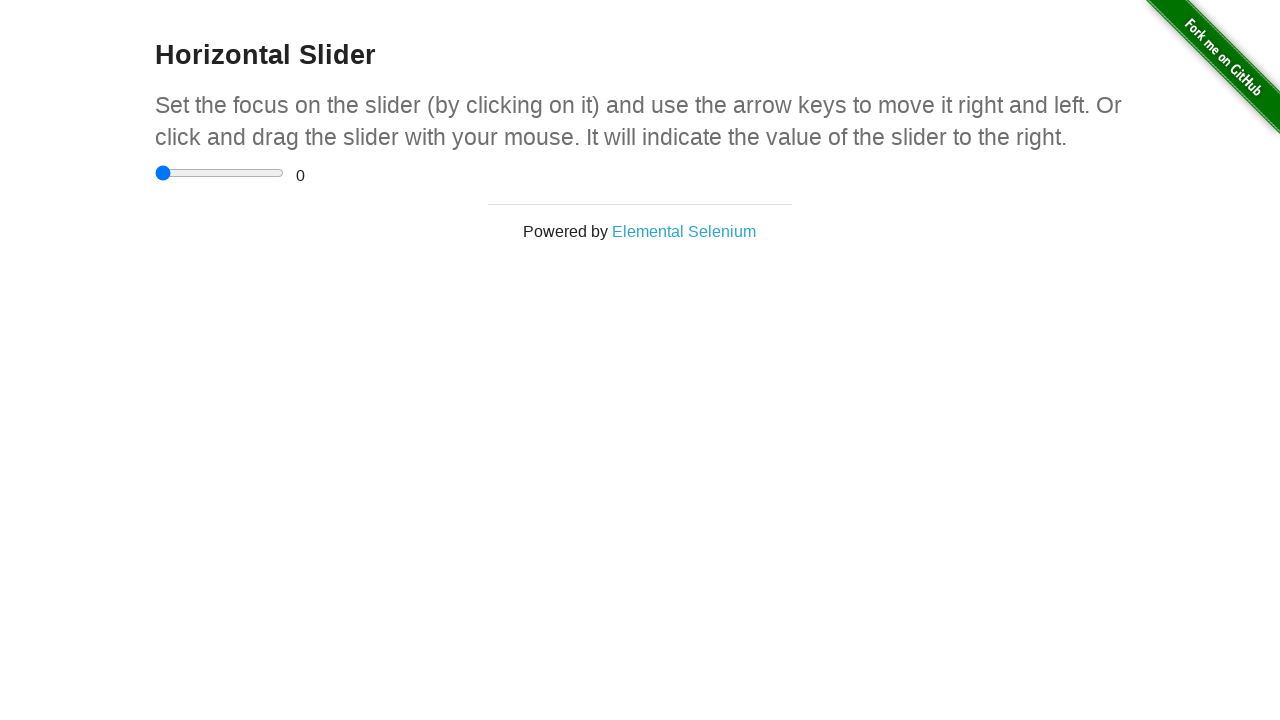

Horizontal slider element loaded and is visible
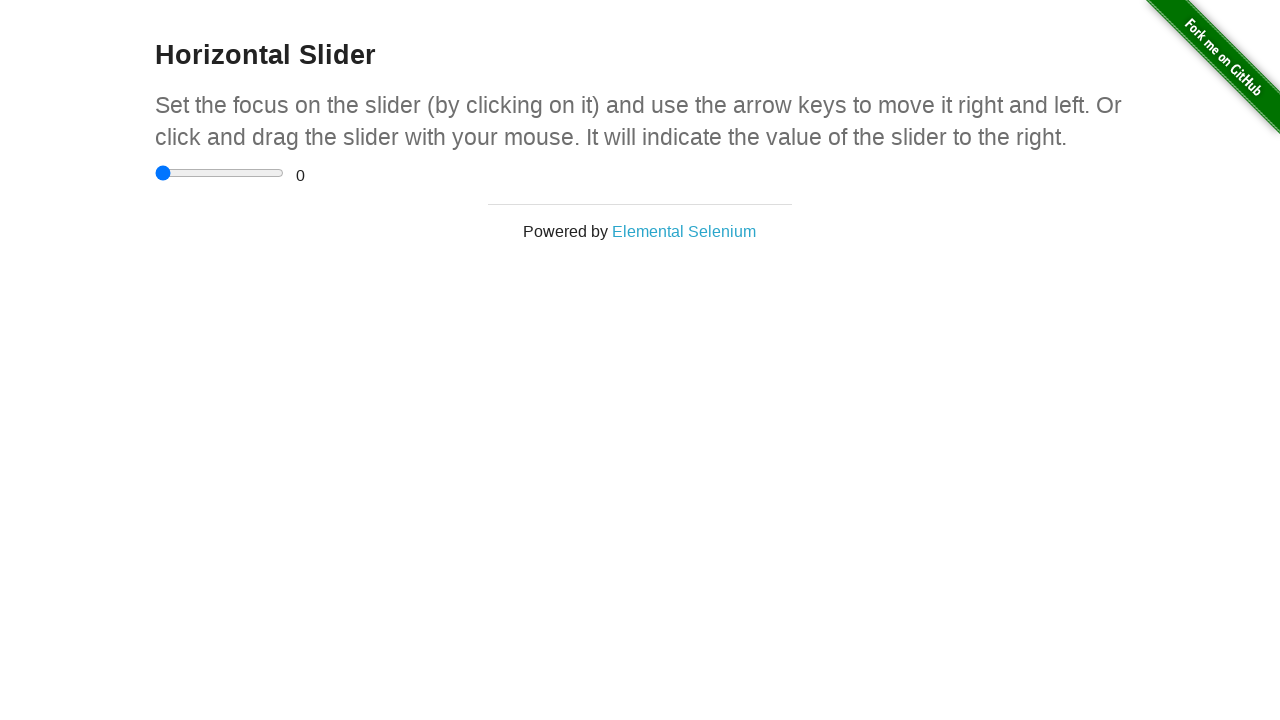

Located the horizontal slider element
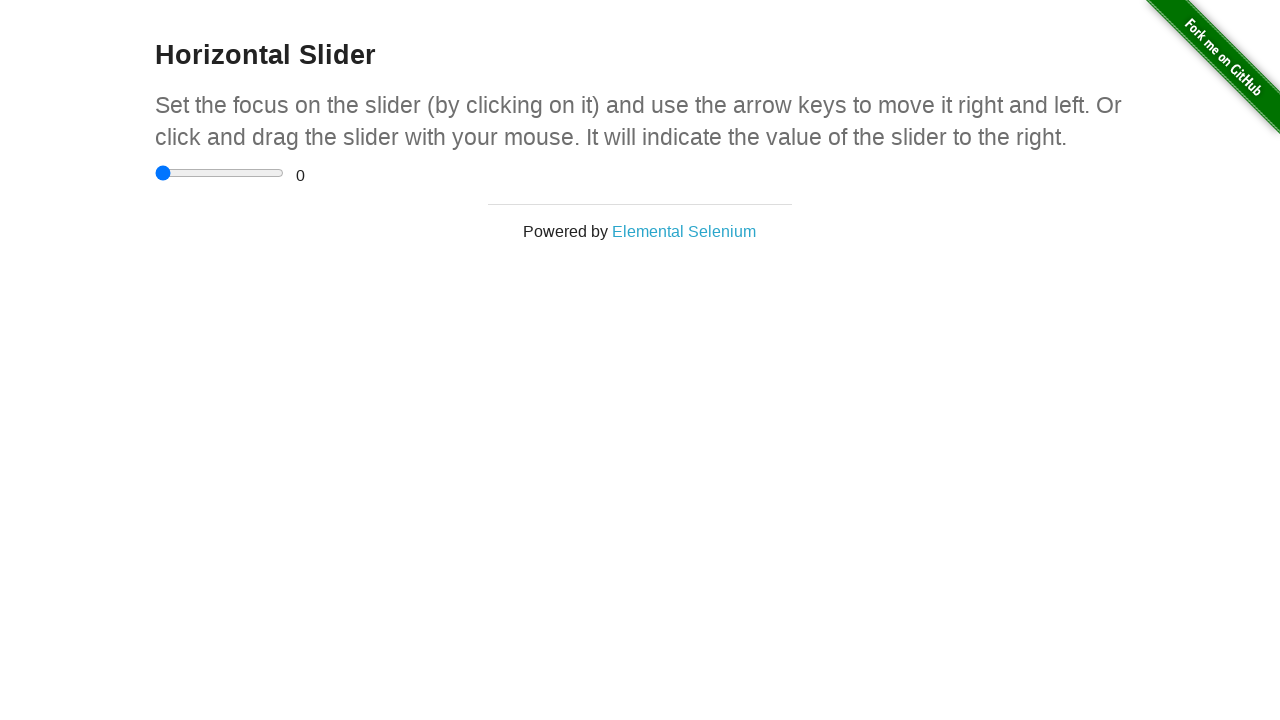

Clicked on the slider to focus it at (220, 173) on input[type='range']
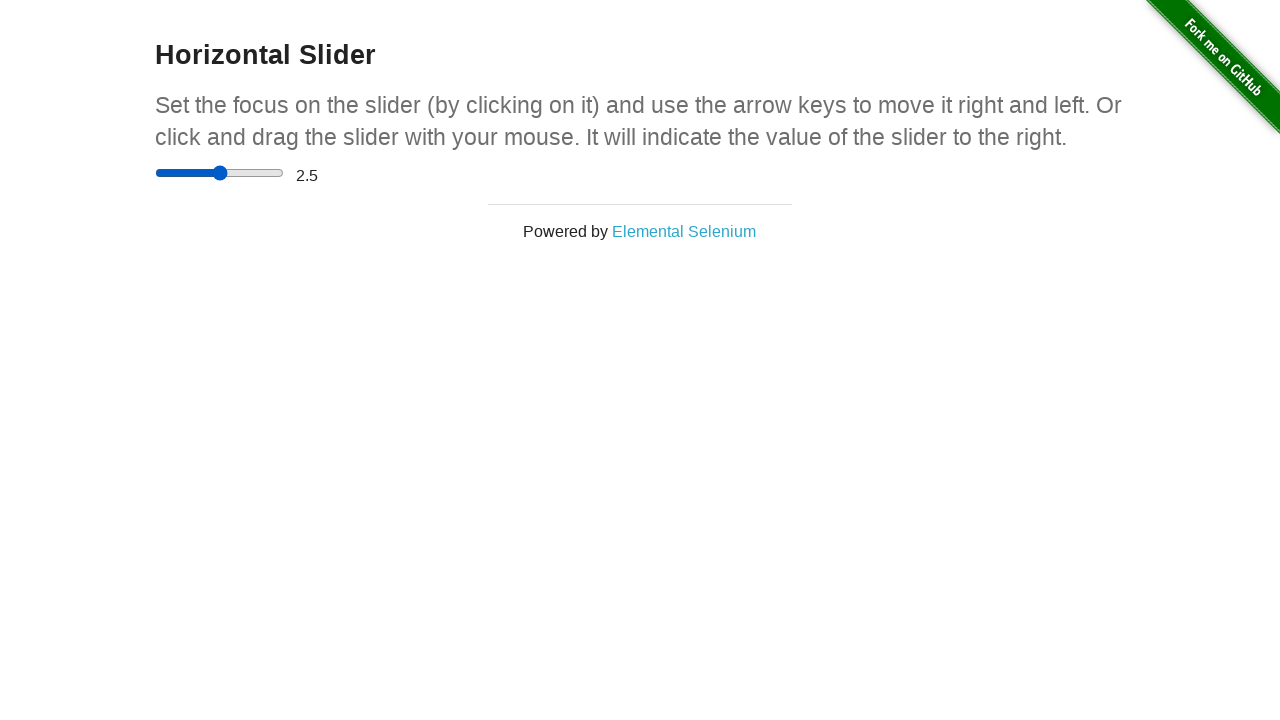

Pressed ArrowRight key once to move slider on input[type='range']
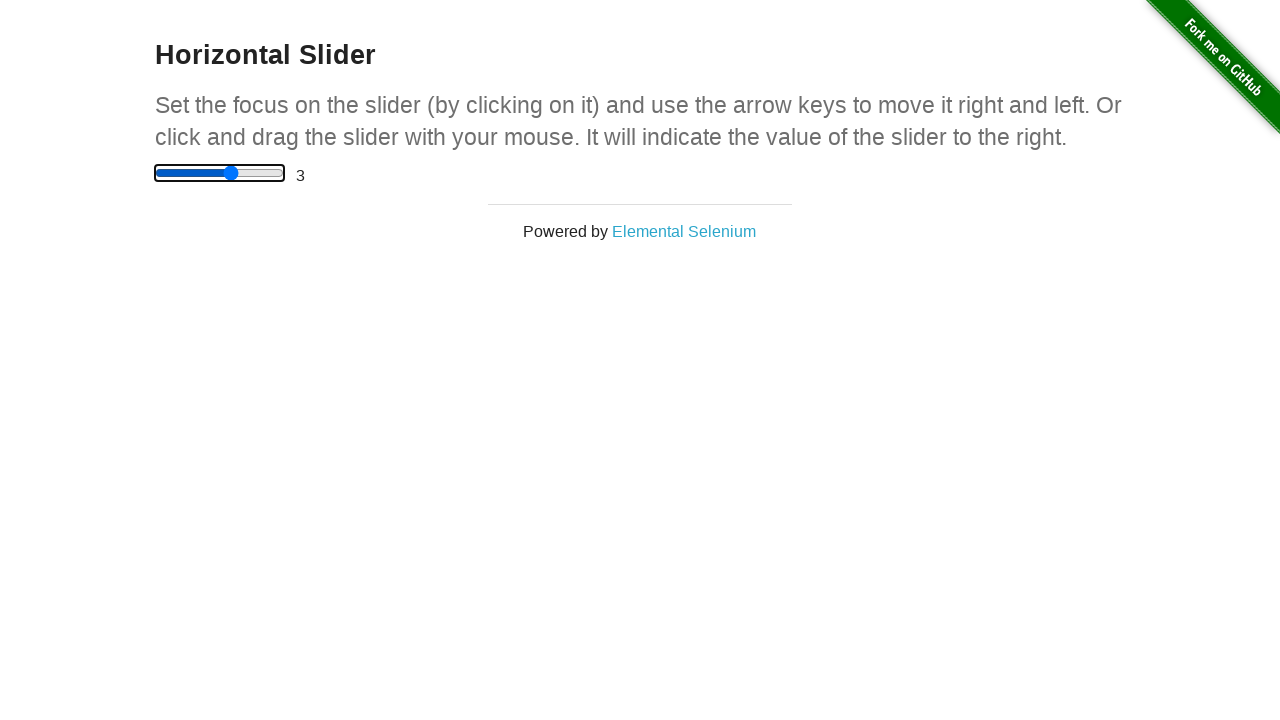

Pressed ArrowRight key a second time to move slider on input[type='range']
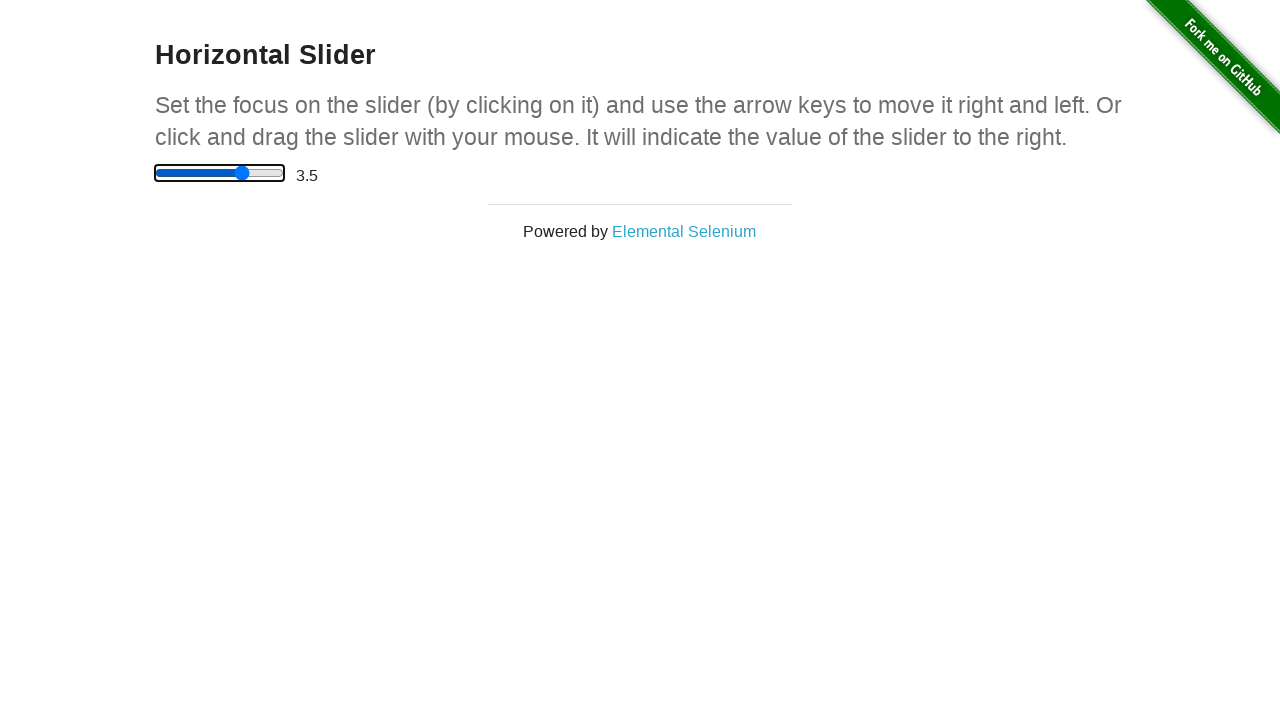

Pressed ArrowRight key a third time to move slider on input[type='range']
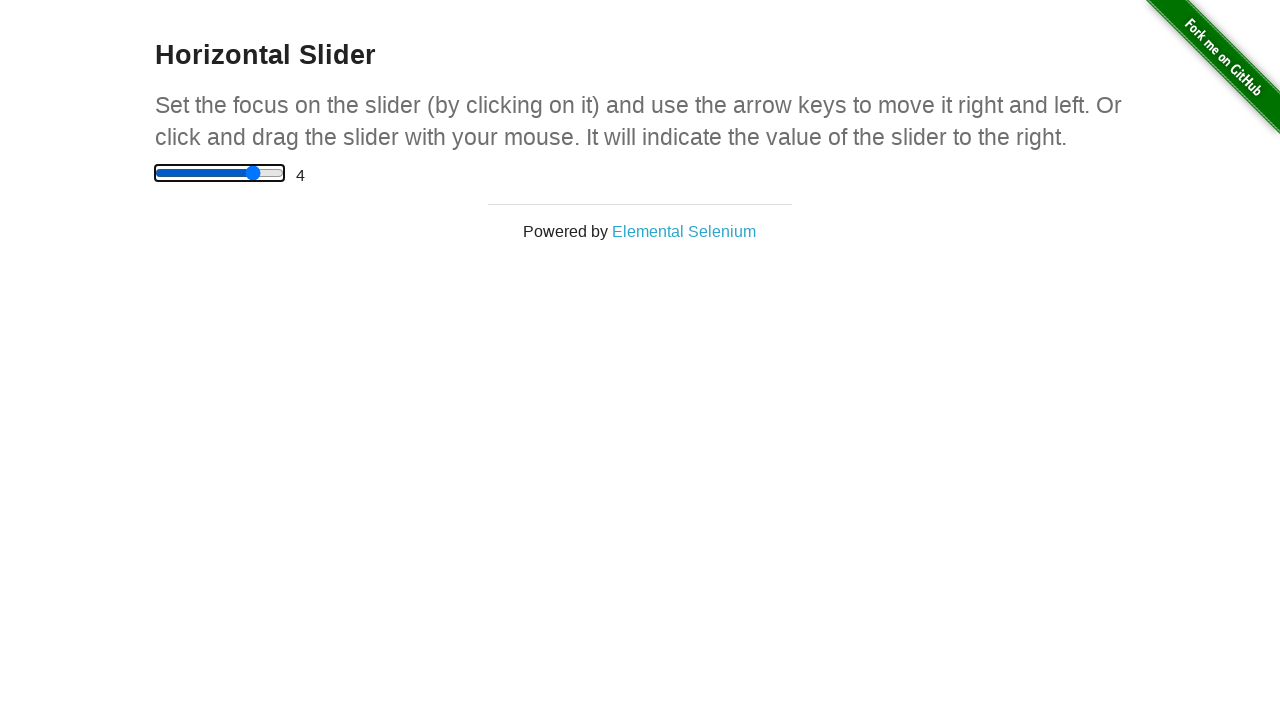

Range value display element is visible and value has updated
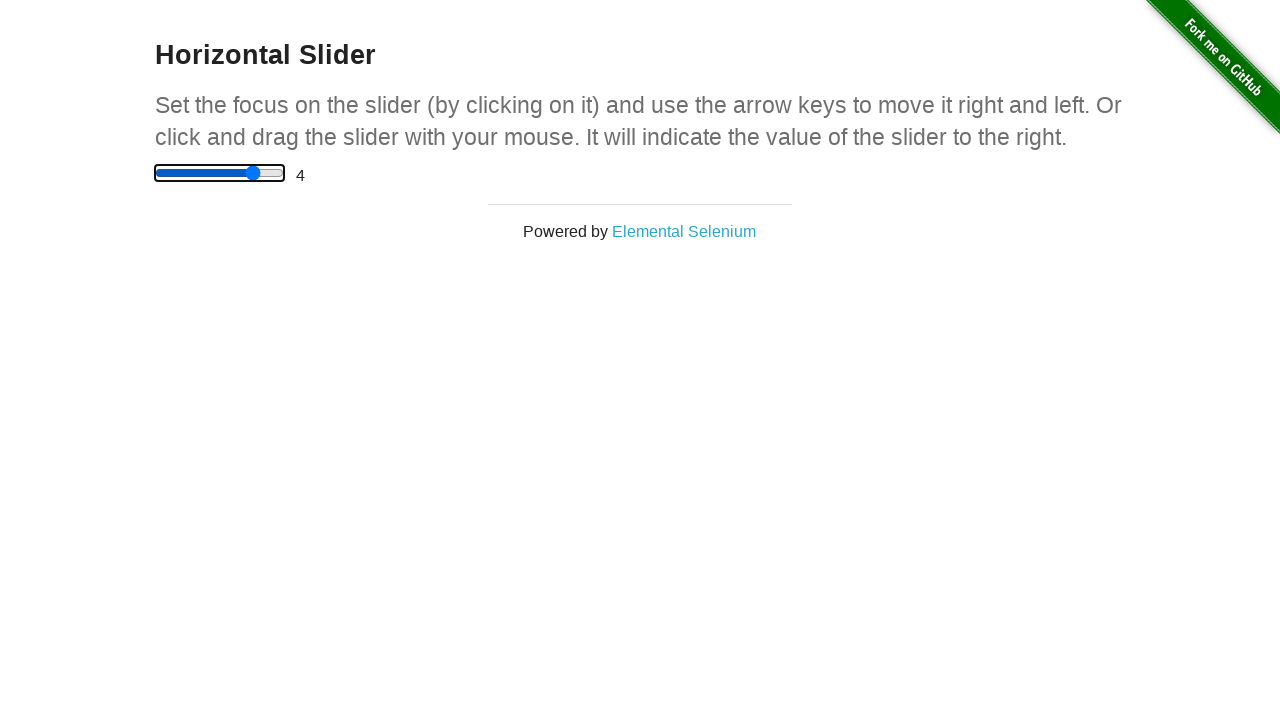

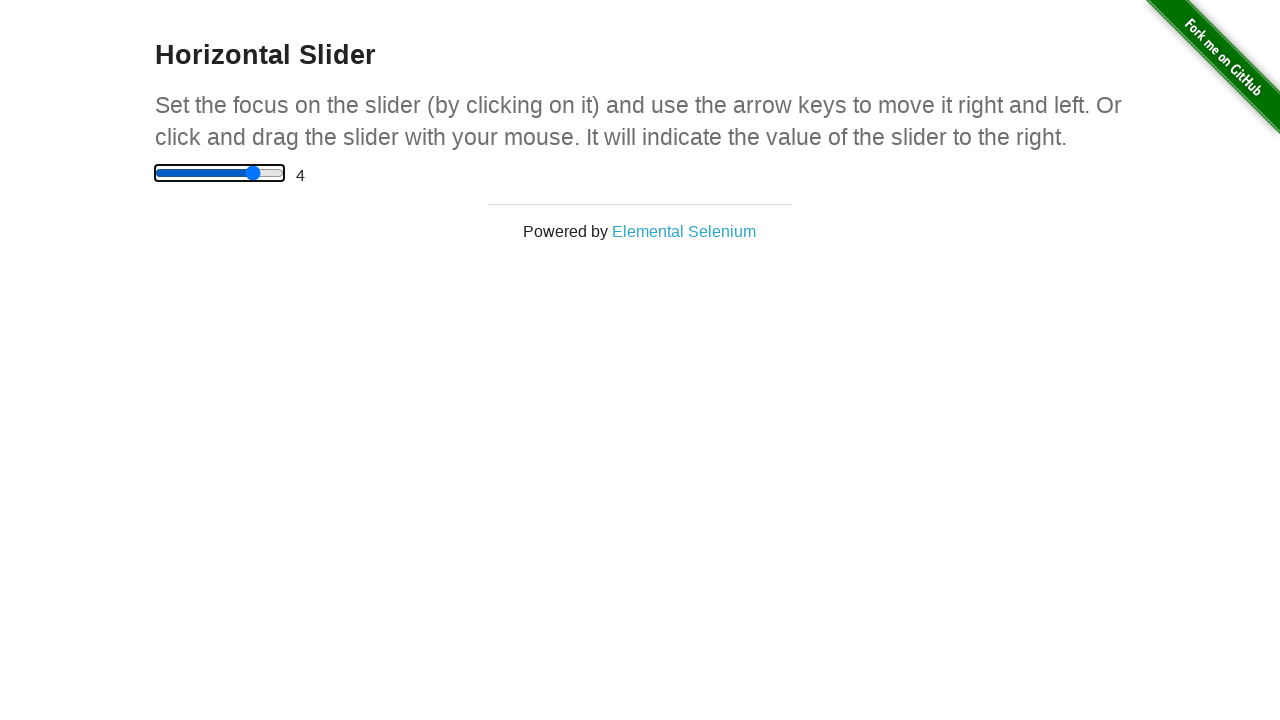